Tests checkbox functionality by selecting all checkboxes except "Others" and verifying their selected status

Starting URL: https://www.leafground.com/checkbox.xhtml

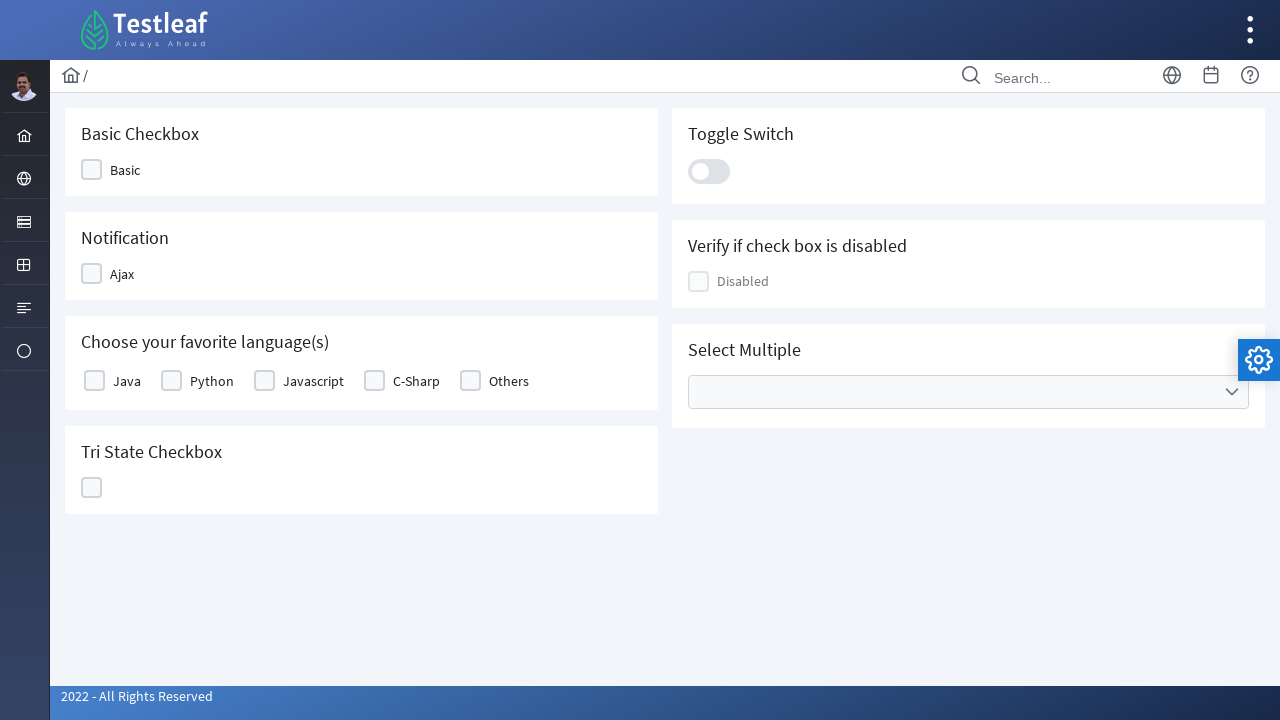

Retrieved all checkbox labels from the table
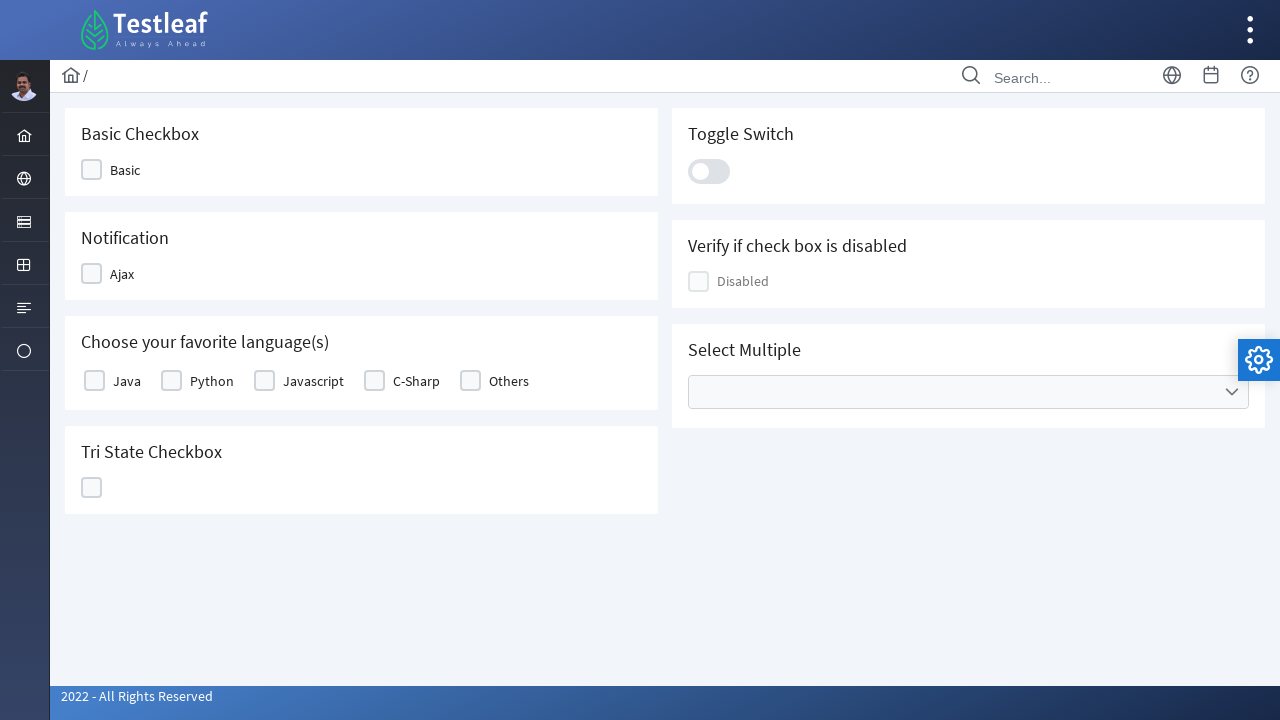

Clicked checkbox for 'Java' at (127, 381) on xpath=//table[@id='j_idt87:basic']//label >> nth=0
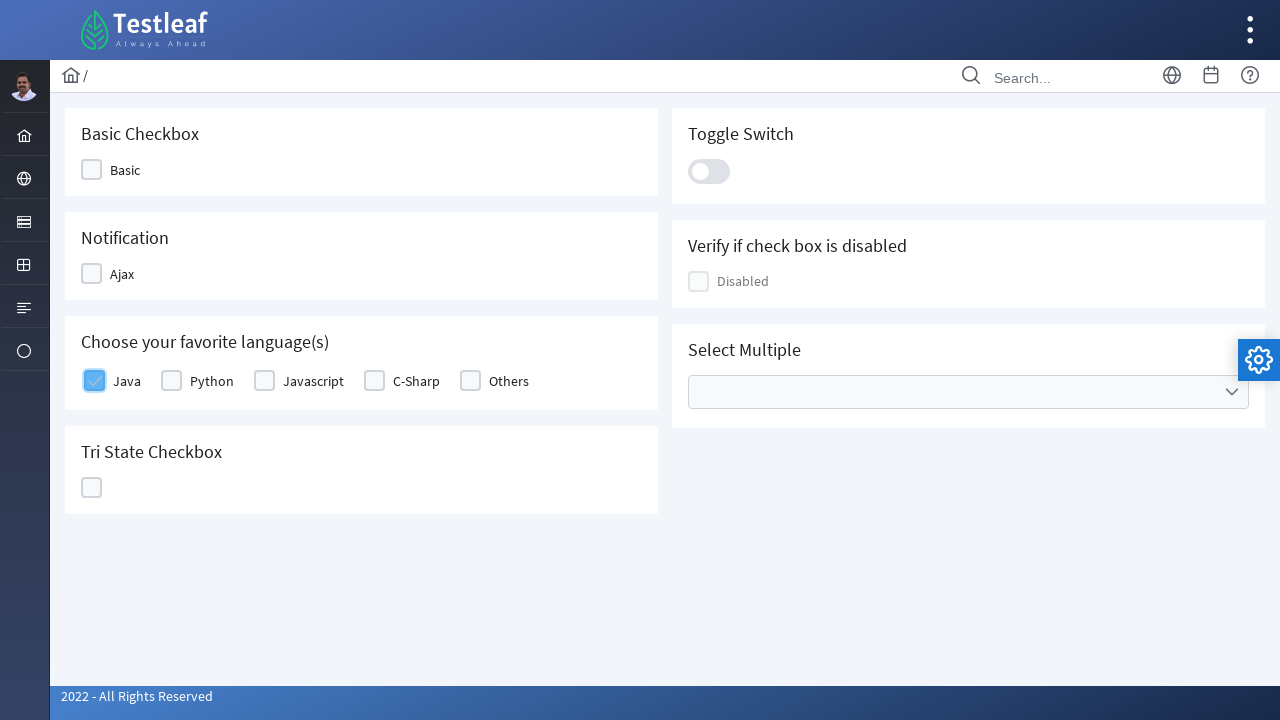

Clicked checkbox for 'Python' at (212, 381) on xpath=//table[@id='j_idt87:basic']//label >> nth=1
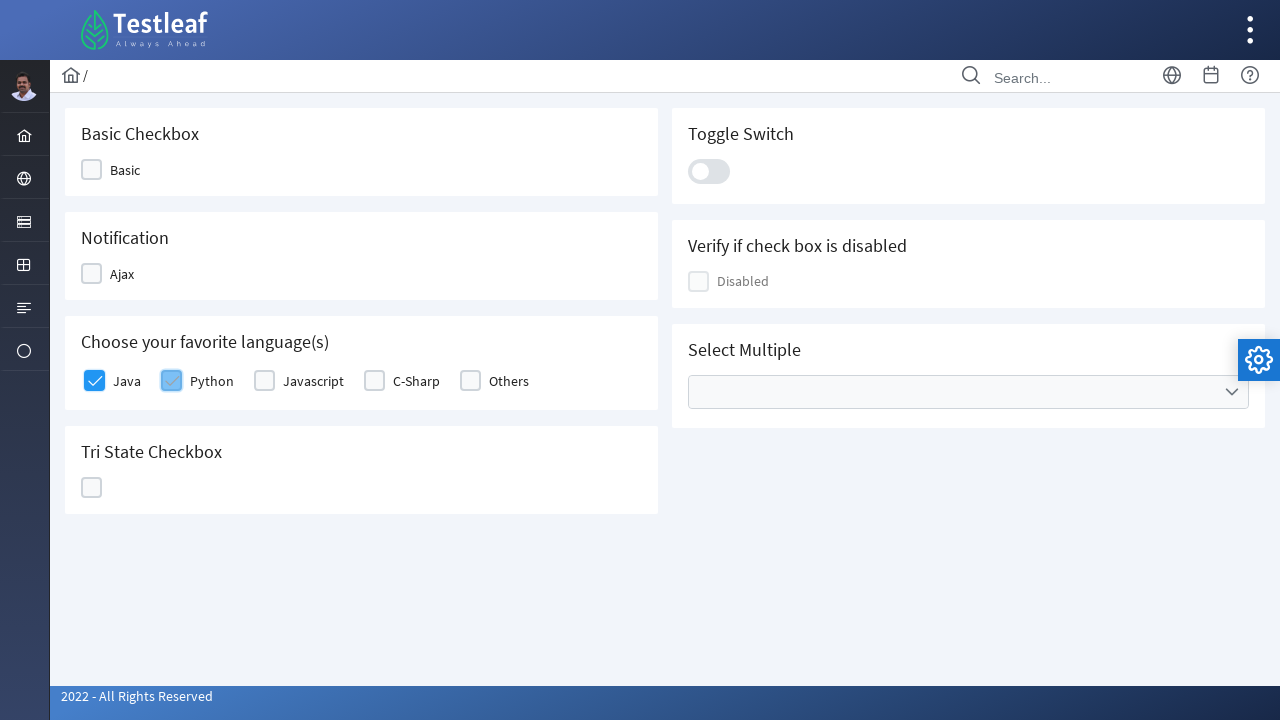

Clicked checkbox for 'Javascript' at (314, 381) on xpath=//table[@id='j_idt87:basic']//label >> nth=2
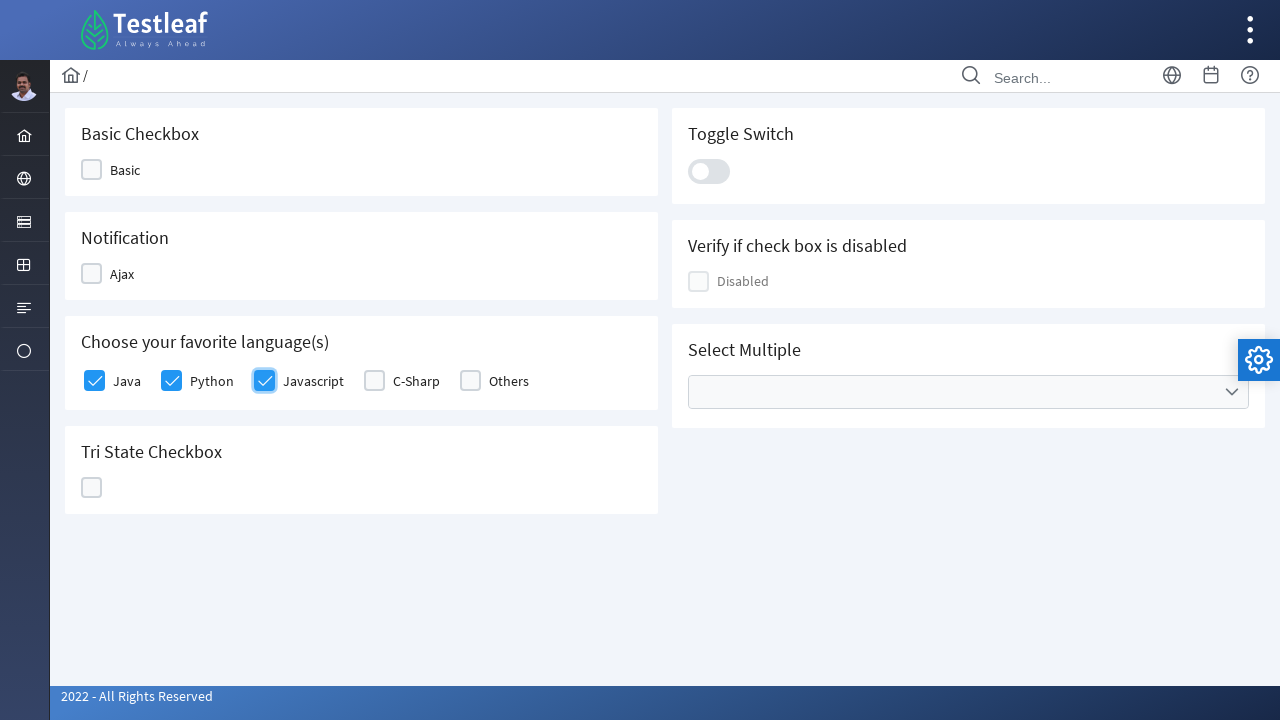

Clicked checkbox for 'C-Sharp' at (416, 381) on xpath=//table[@id='j_idt87:basic']//label >> nth=3
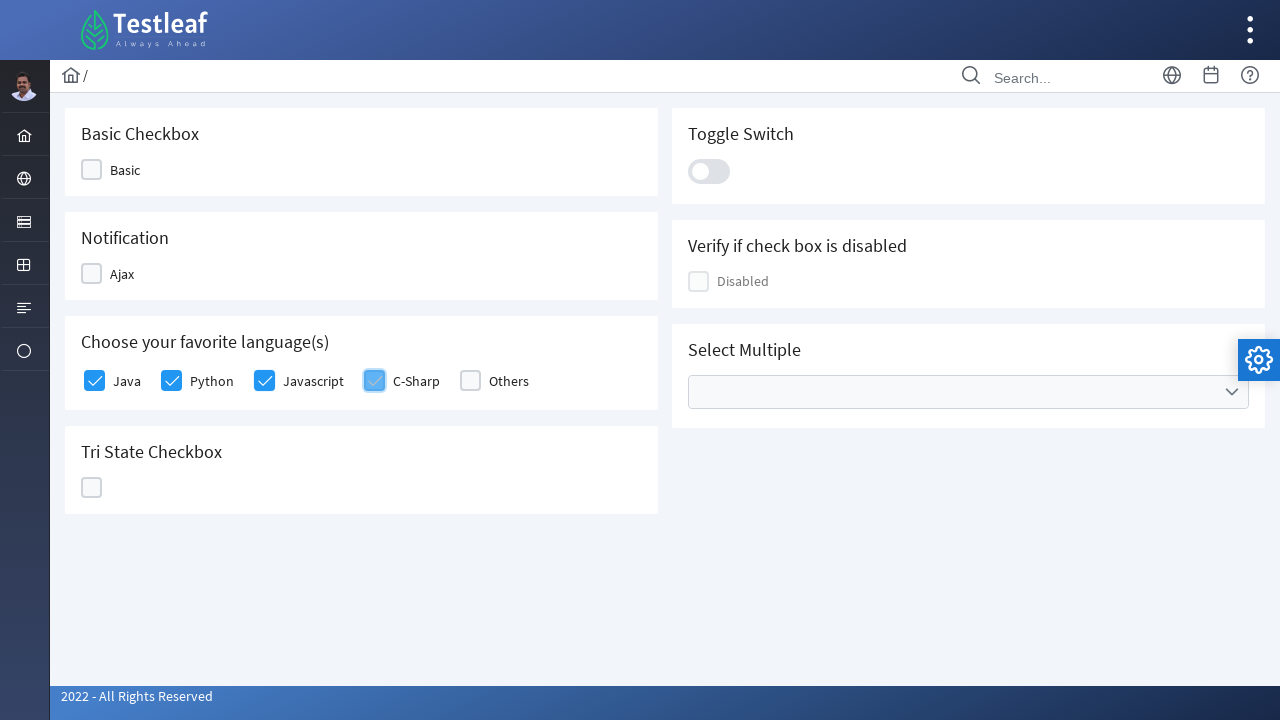

Retrieved total checkbox count: 5
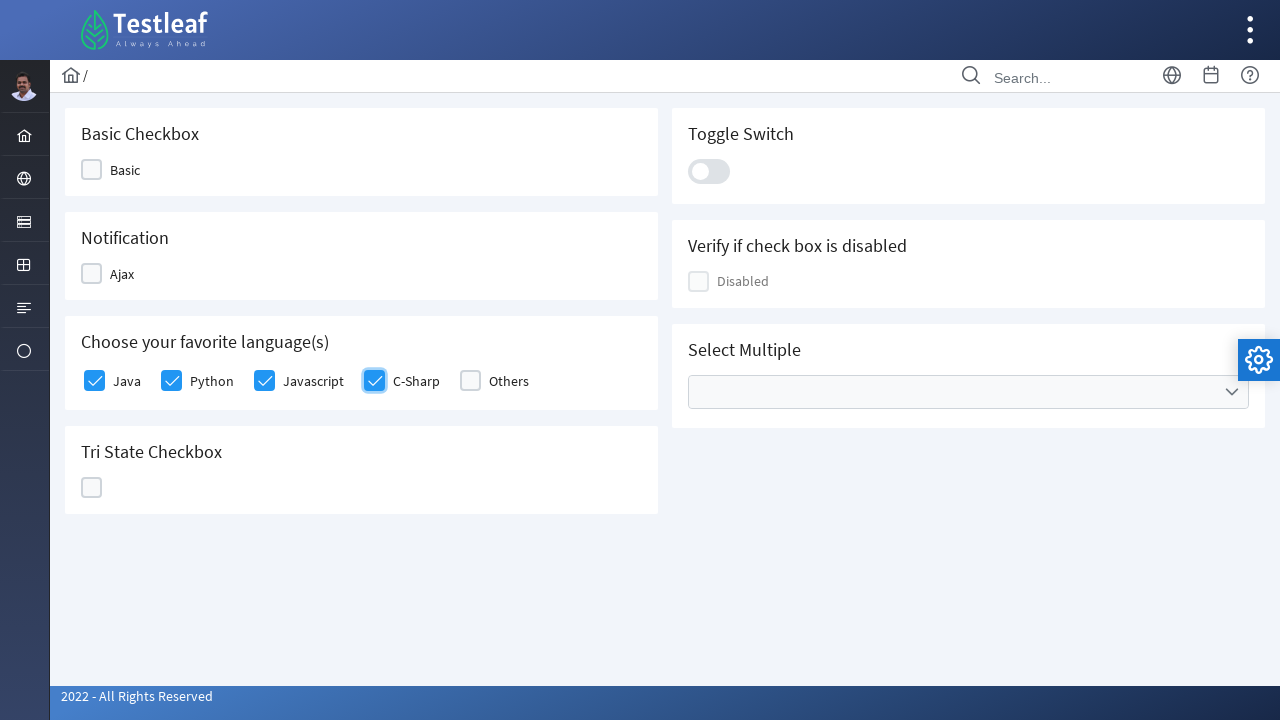

Verified checkbox 1 selected status: True
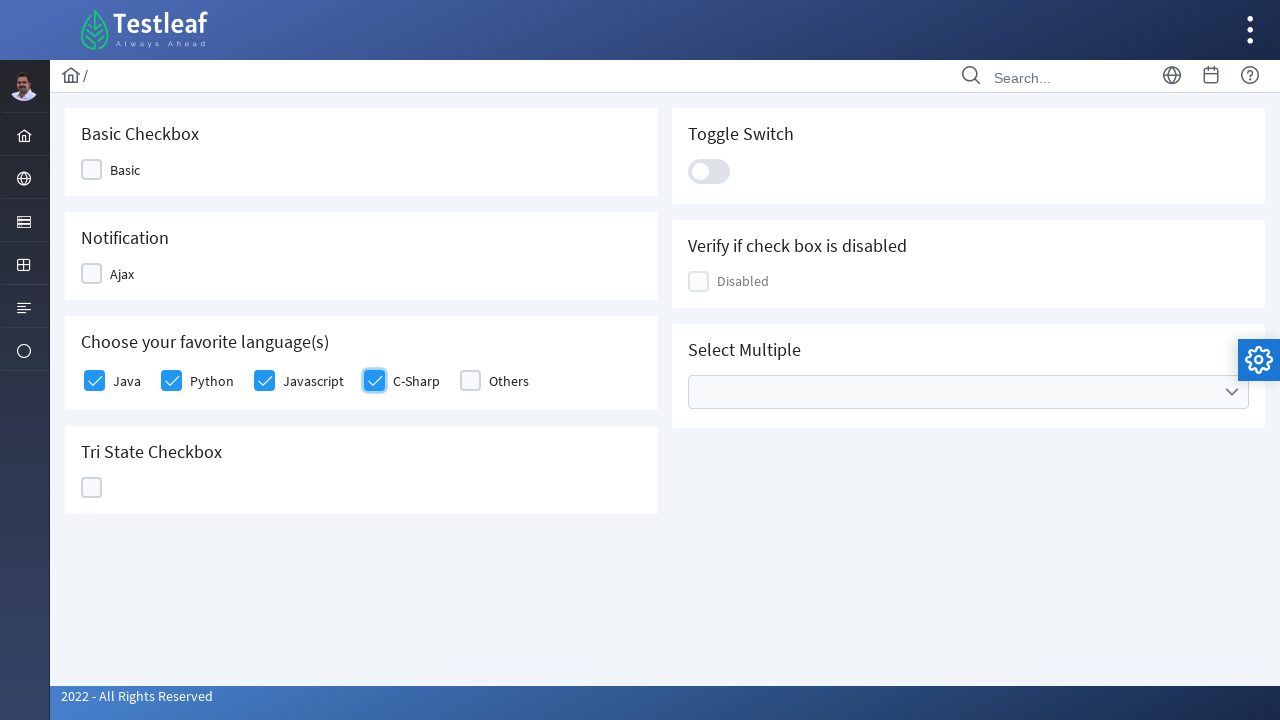

Verified checkbox 2 selected status: True
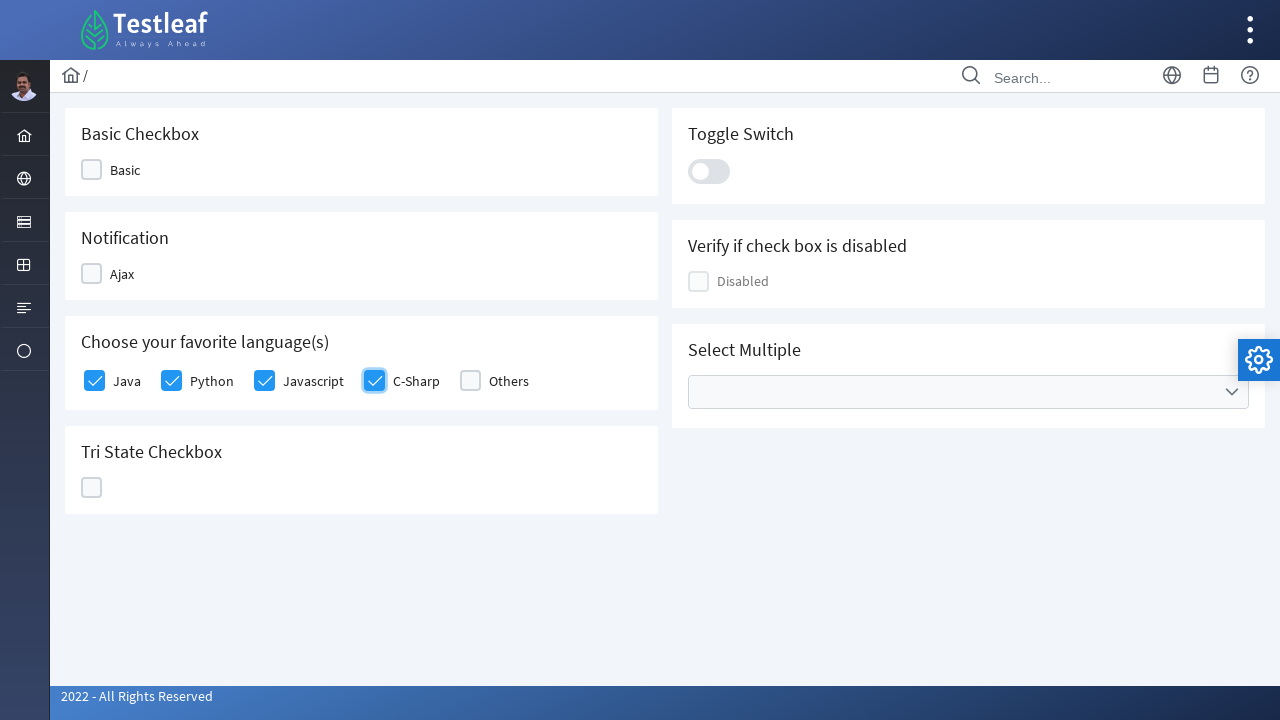

Verified checkbox 3 selected status: True
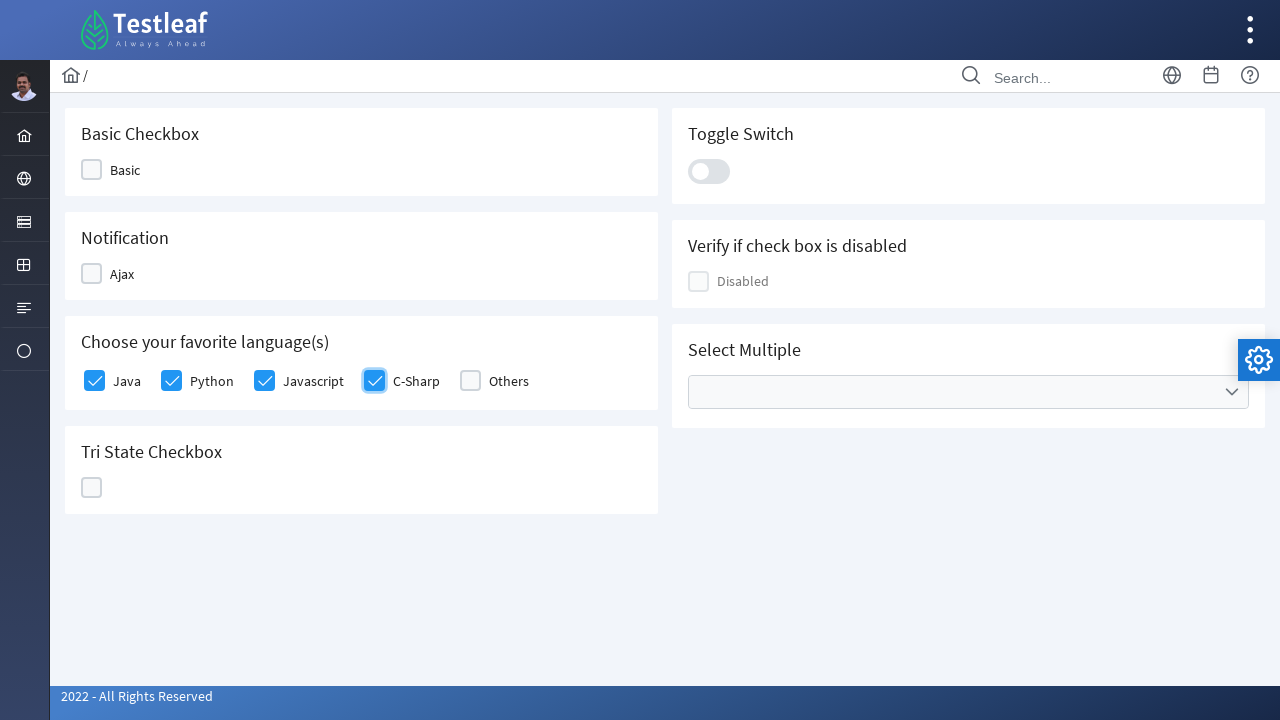

Verified checkbox 4 selected status: True
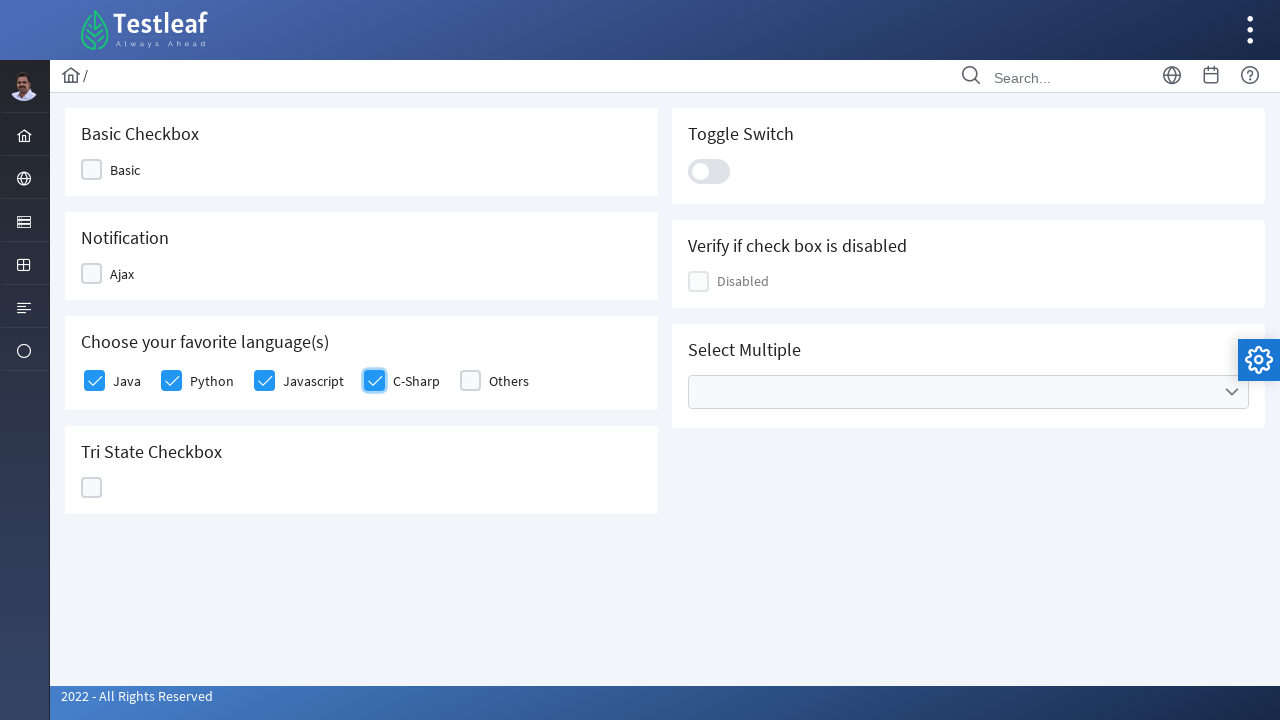

Verified checkbox 5 selected status: False
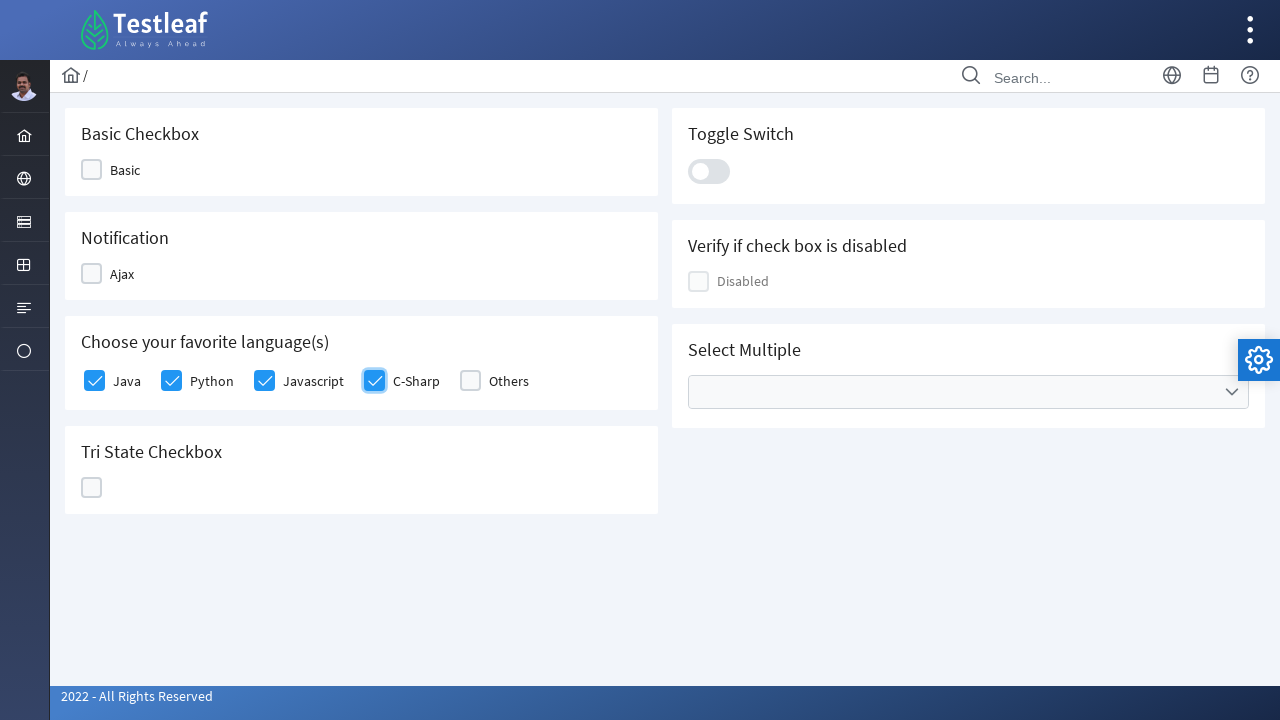

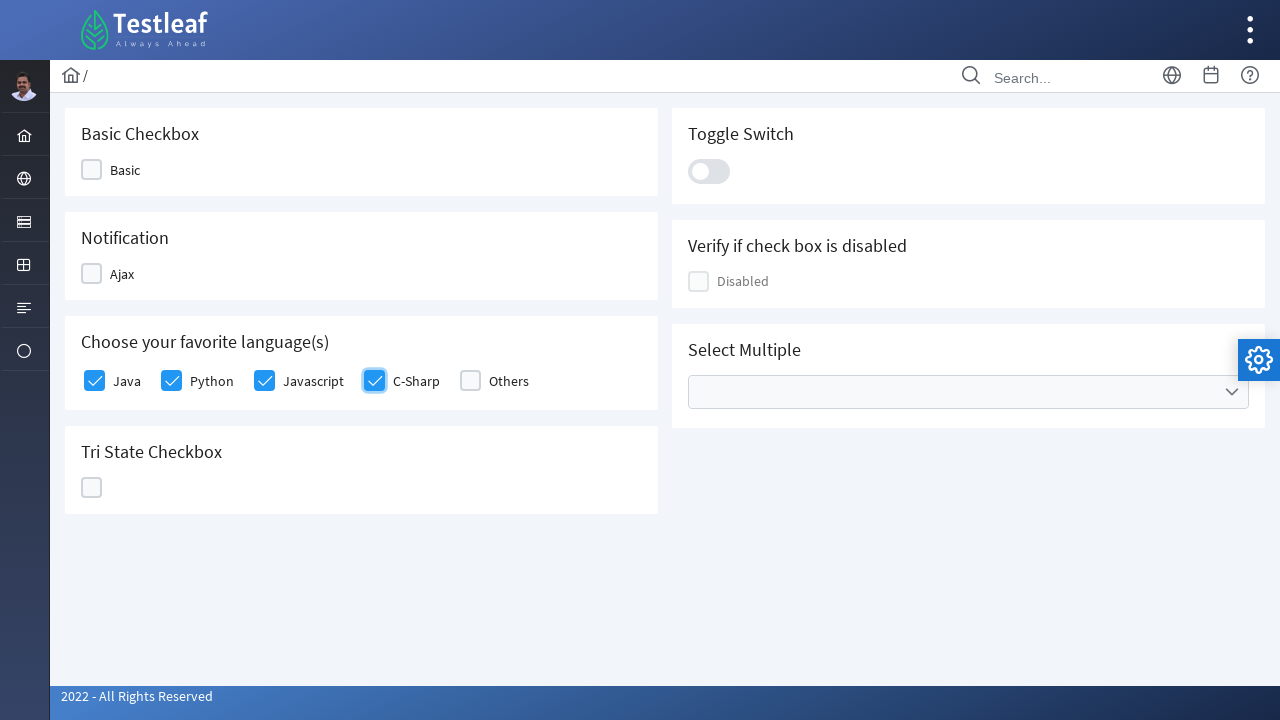